Tests the MTS Belarus website payment form by verifying placeholder text for different payment types (connection, internet, loan, arrears) by selecting each option from a dropdown menu and checking the corresponding input field placeholders.

Starting URL: https://www.mts.by/

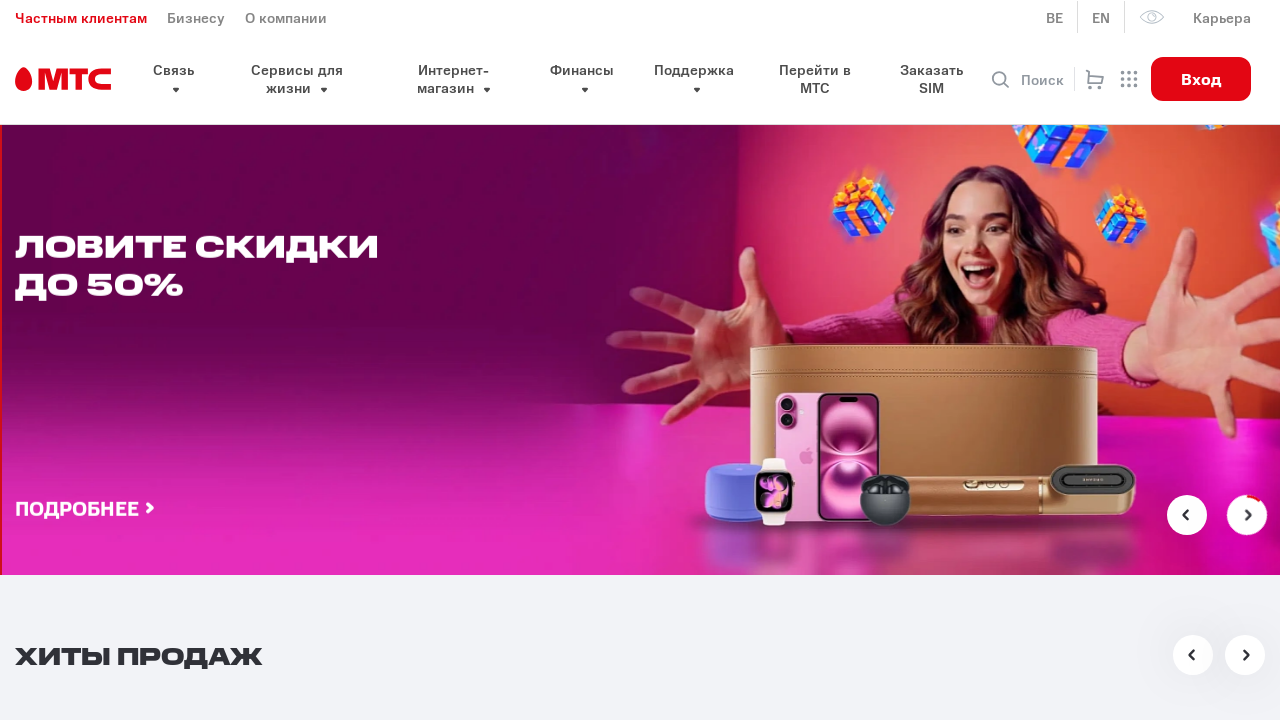

Clicked select menu button to open dropdown at (660, 360) on xpath=//div[@class='select__wrapper']//button
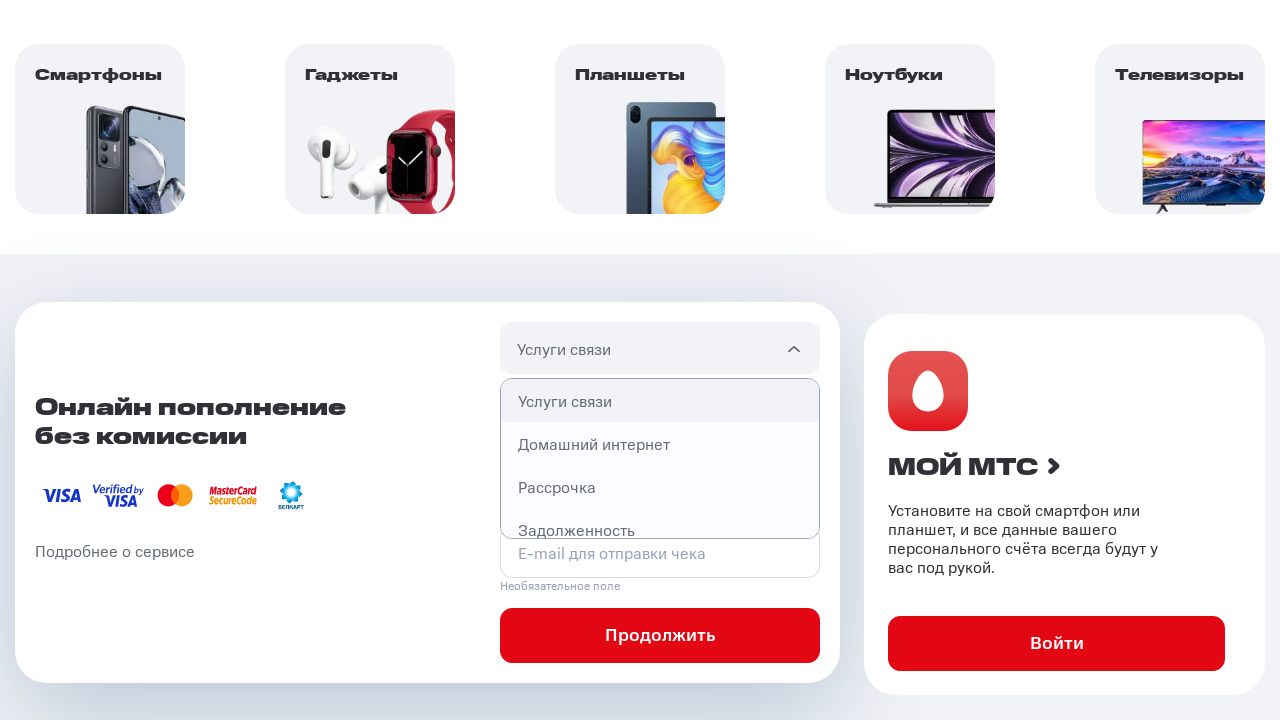

Selected Home Internet option from dropdown at (660, 444) on xpath=//div[@class='select__wrapper opened']//ul//li[2]
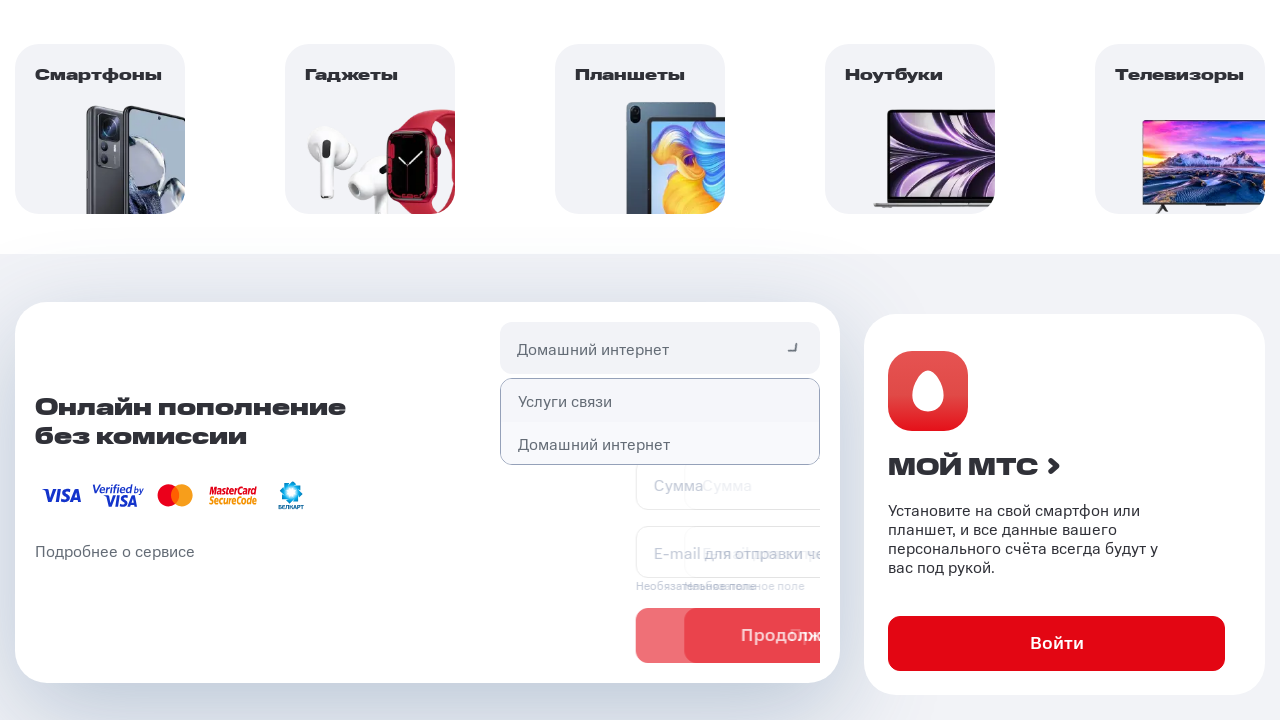

Internet phone field placeholder loaded
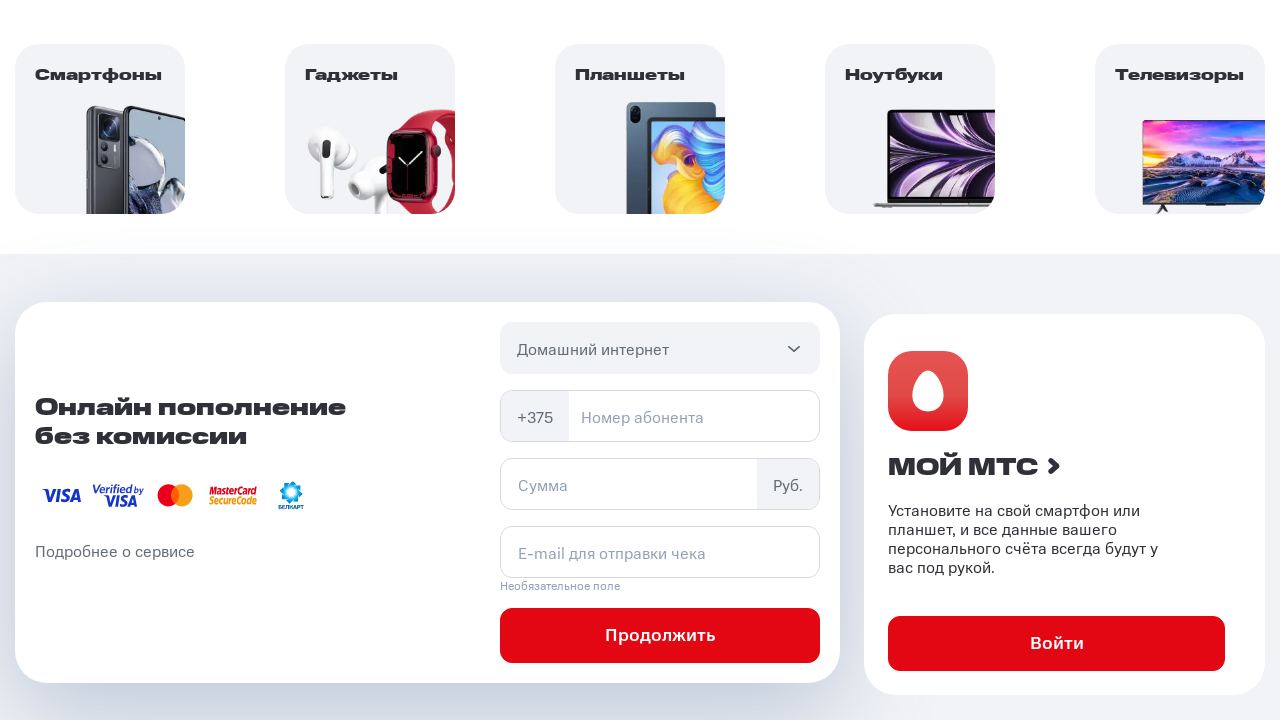

Internet sum field placeholder loaded
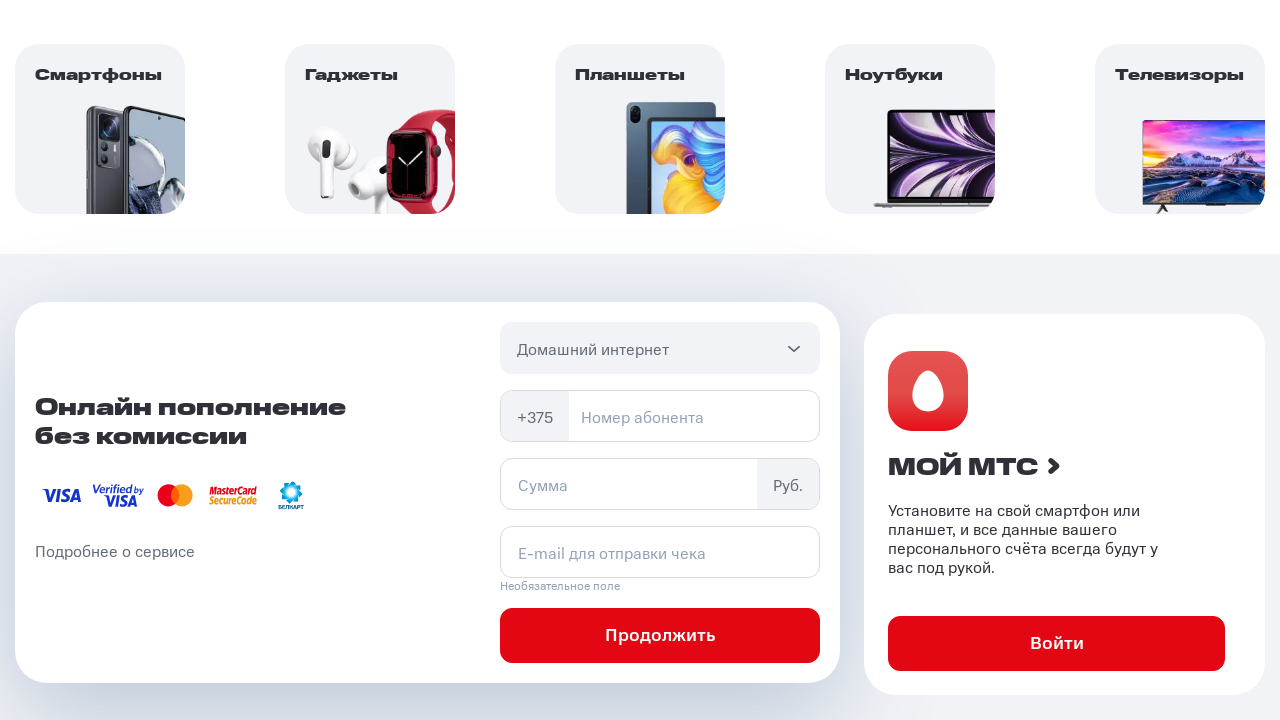

Internet email field placeholder loaded
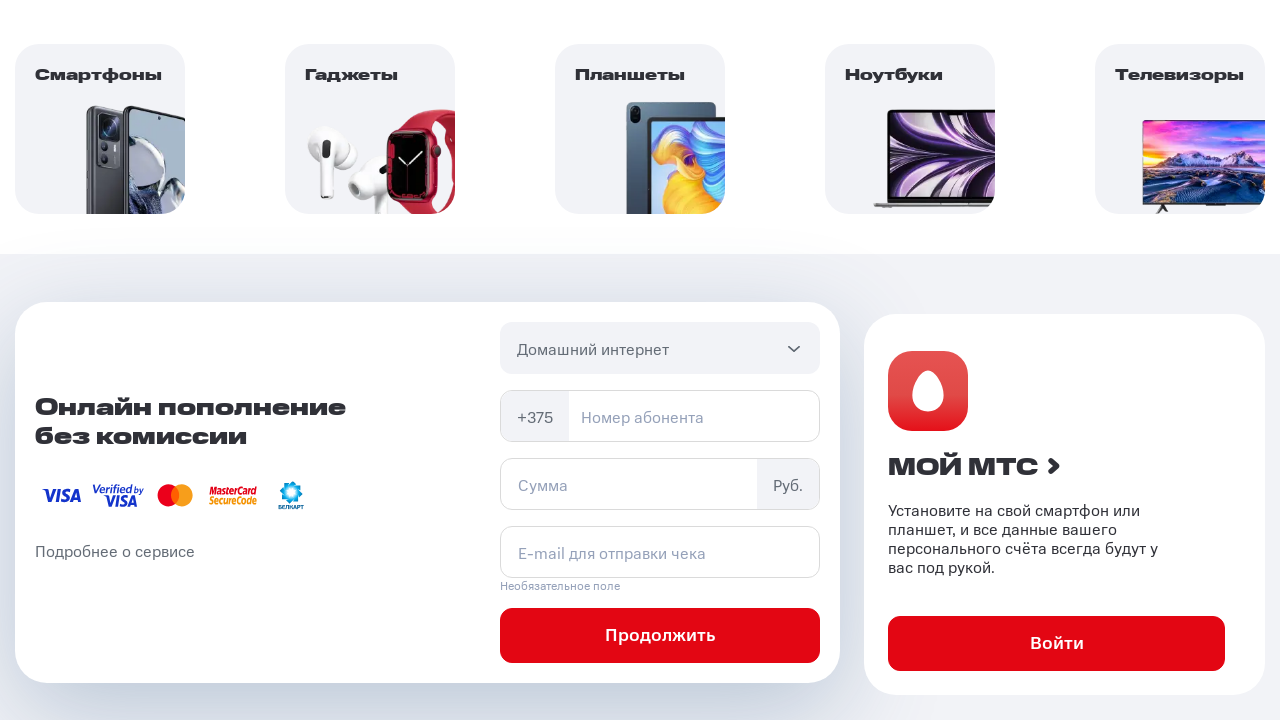

Clicked select menu button to open dropdown again at (660, 348) on xpath=//div[@class='select__wrapper']//button
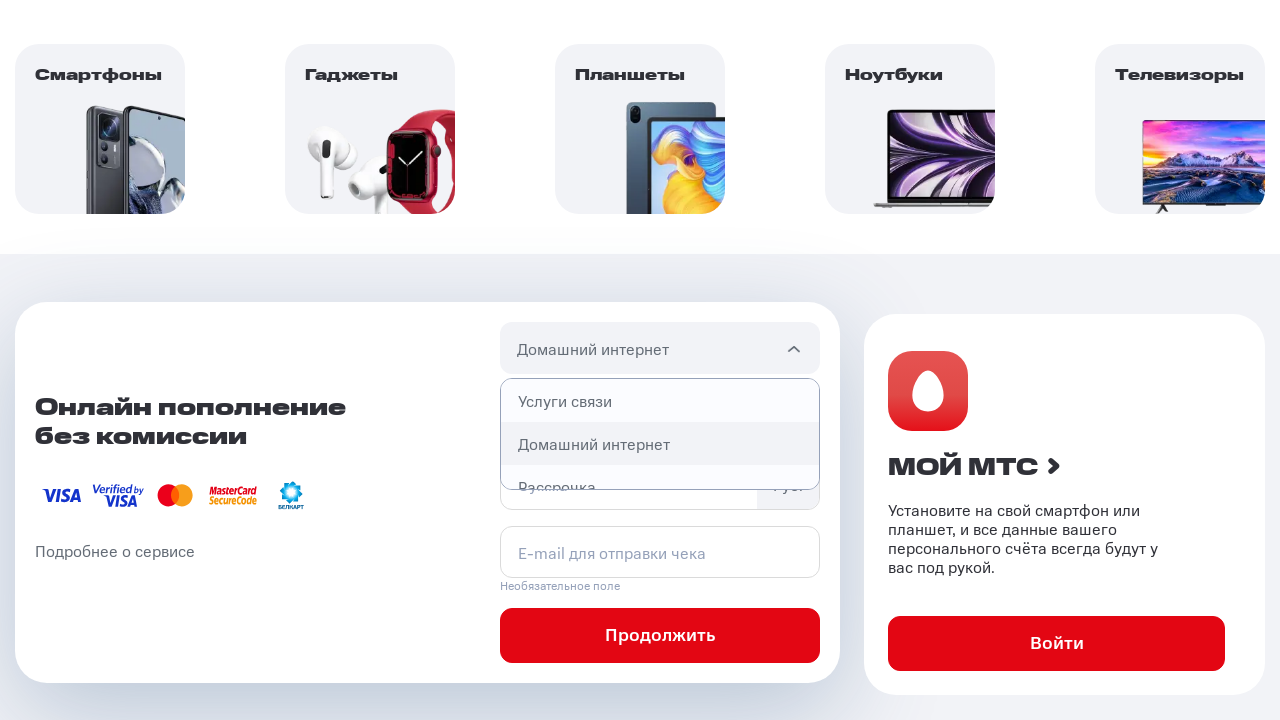

Selected Loan option from dropdown at (660, 487) on xpath=//div[@class='select__wrapper opened']//ul//li[3]
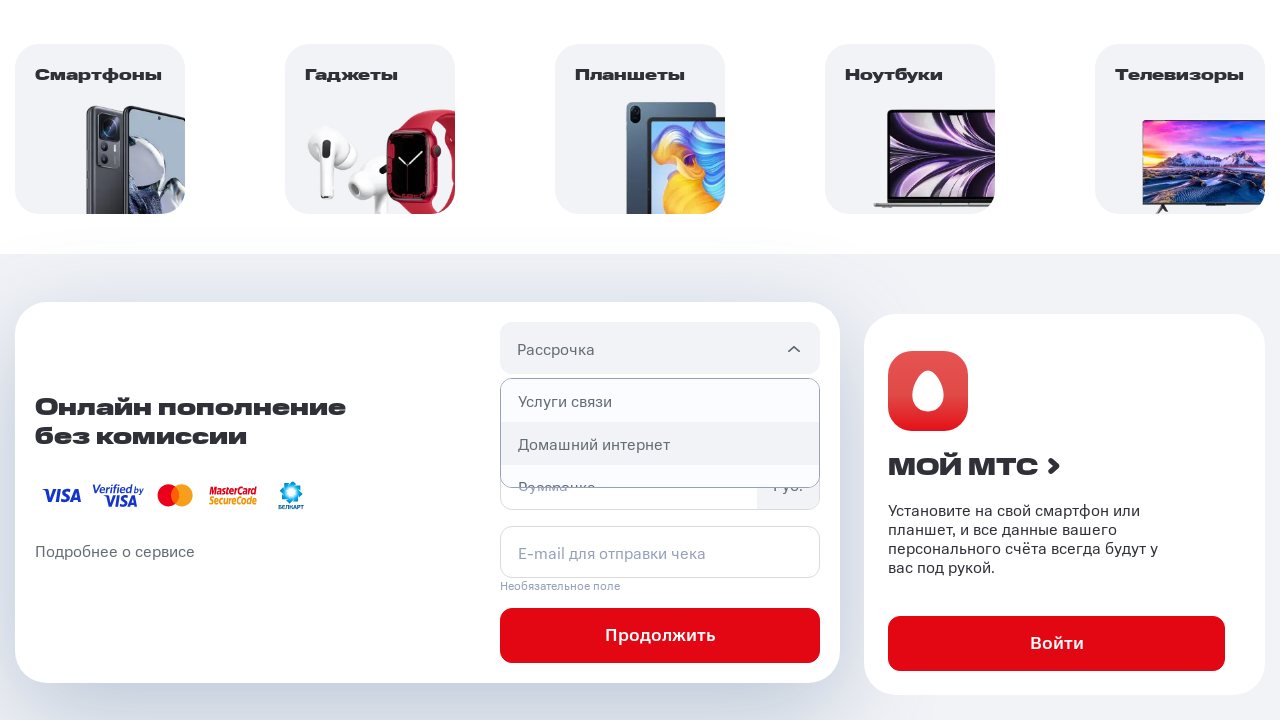

Loan score/instalment field placeholder loaded
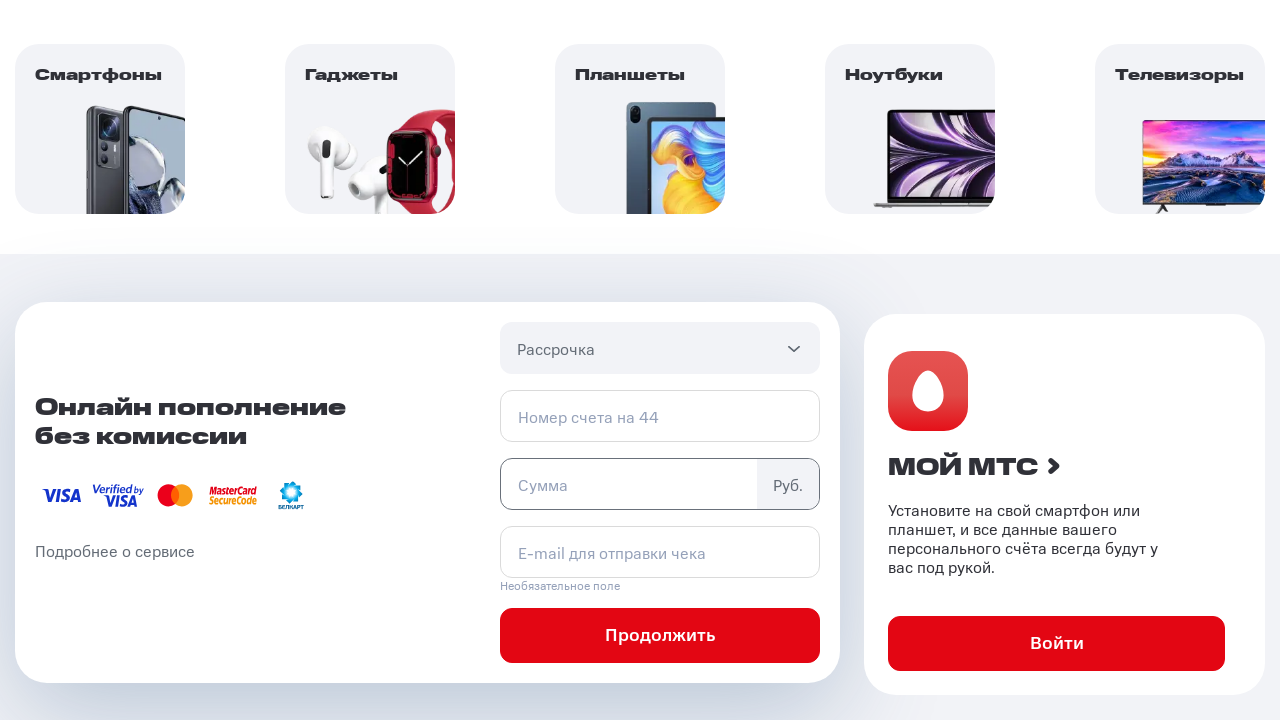

Loan sum field placeholder loaded
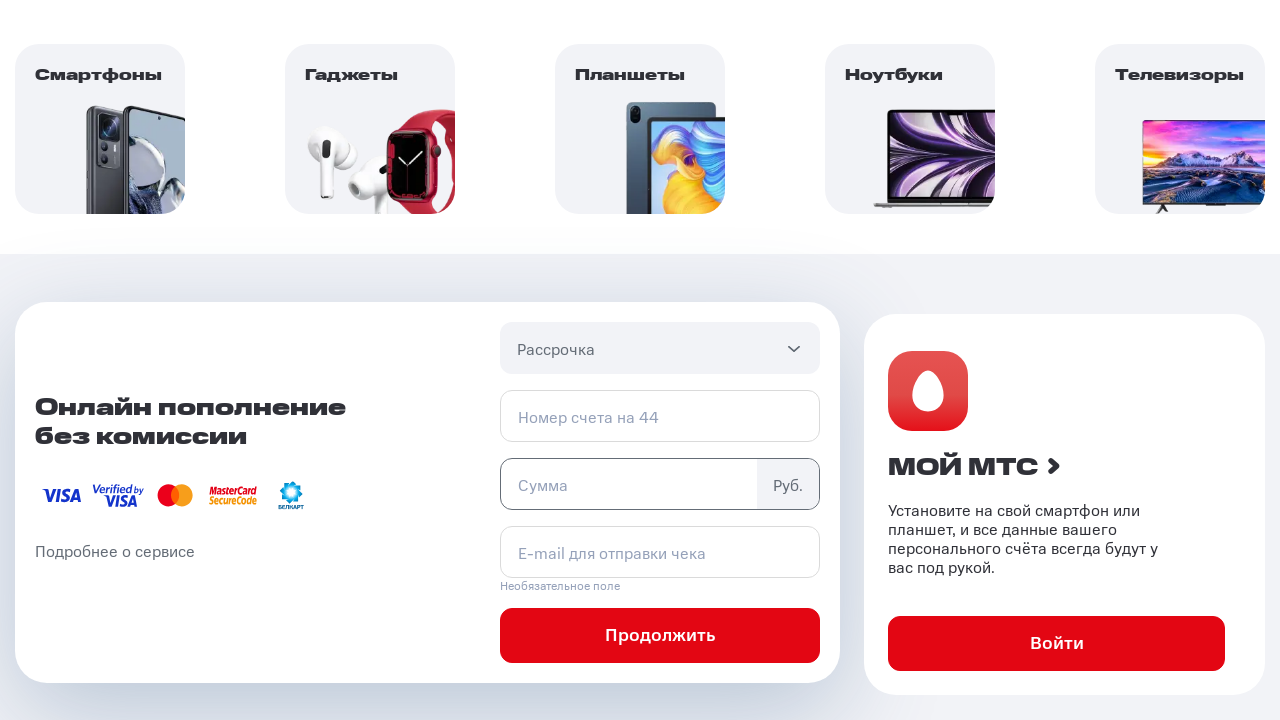

Loan email field placeholder loaded
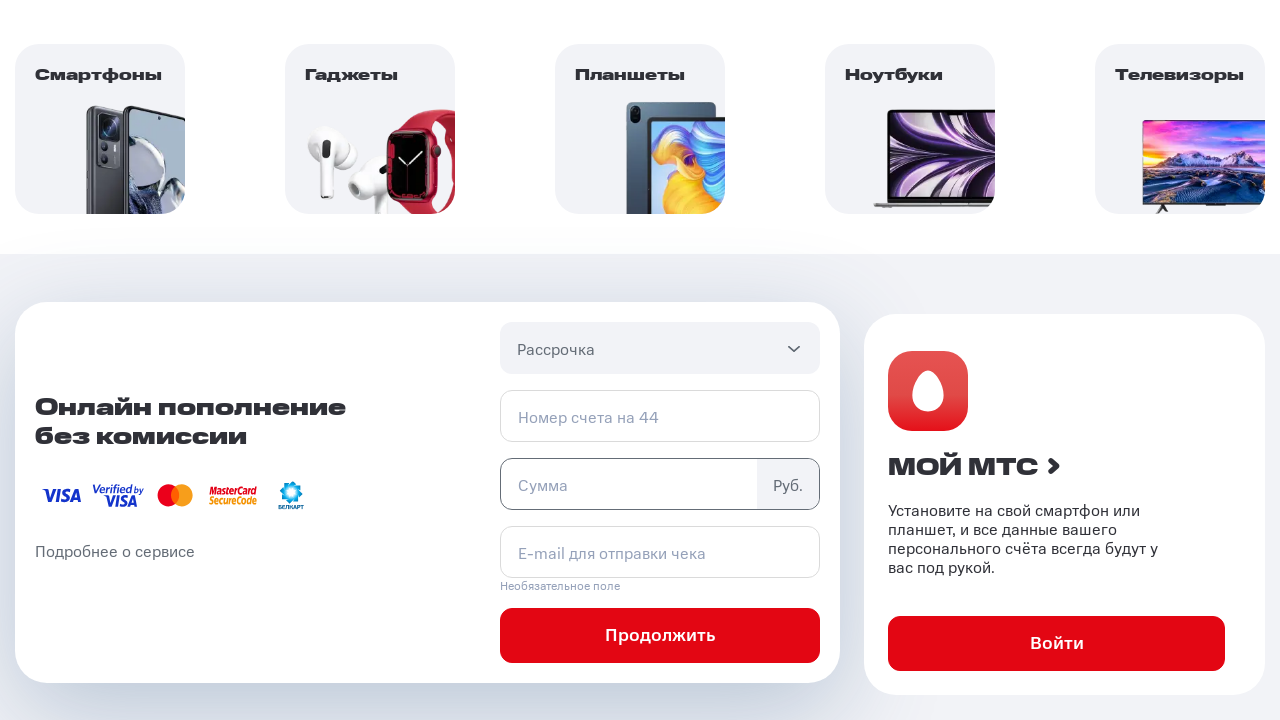

Clicked select menu button to open dropdown for third time at (660, 348) on xpath=//div[@class='select__wrapper']//button
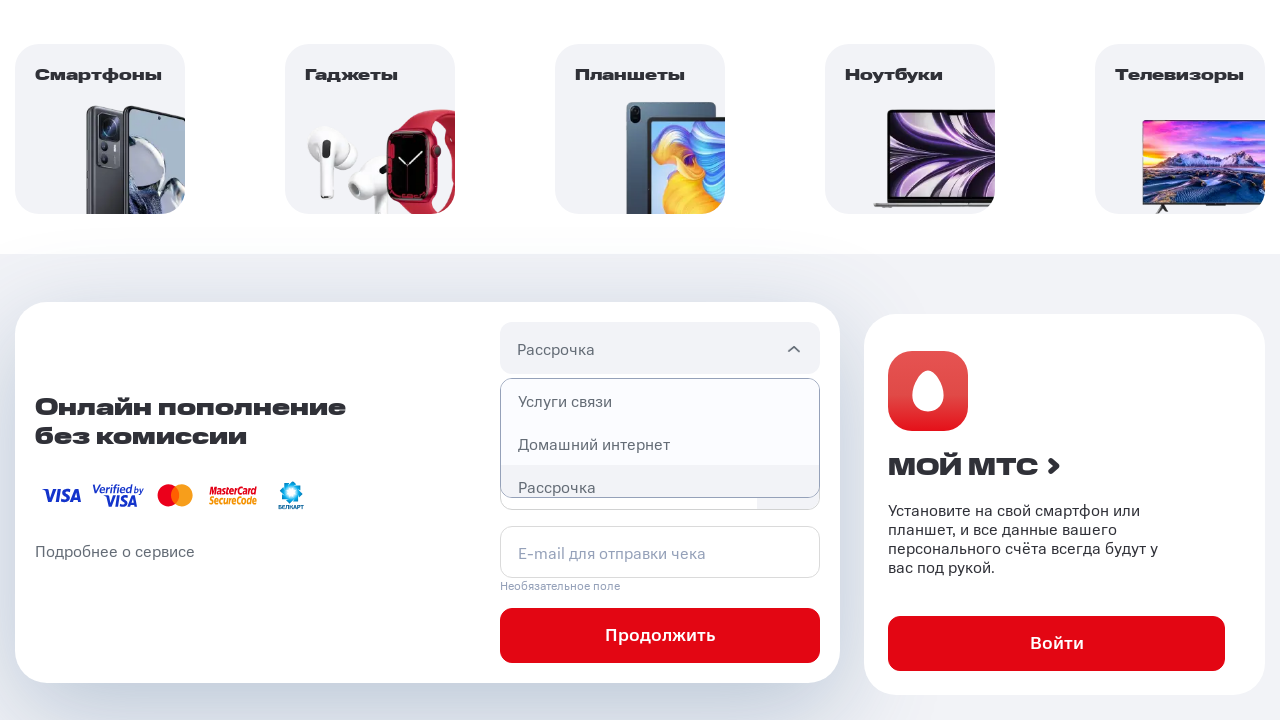

Selected Arrears/Debt option from dropdown at (660, 530) on xpath=//div[@class='select__wrapper opened']//ul//li[4]
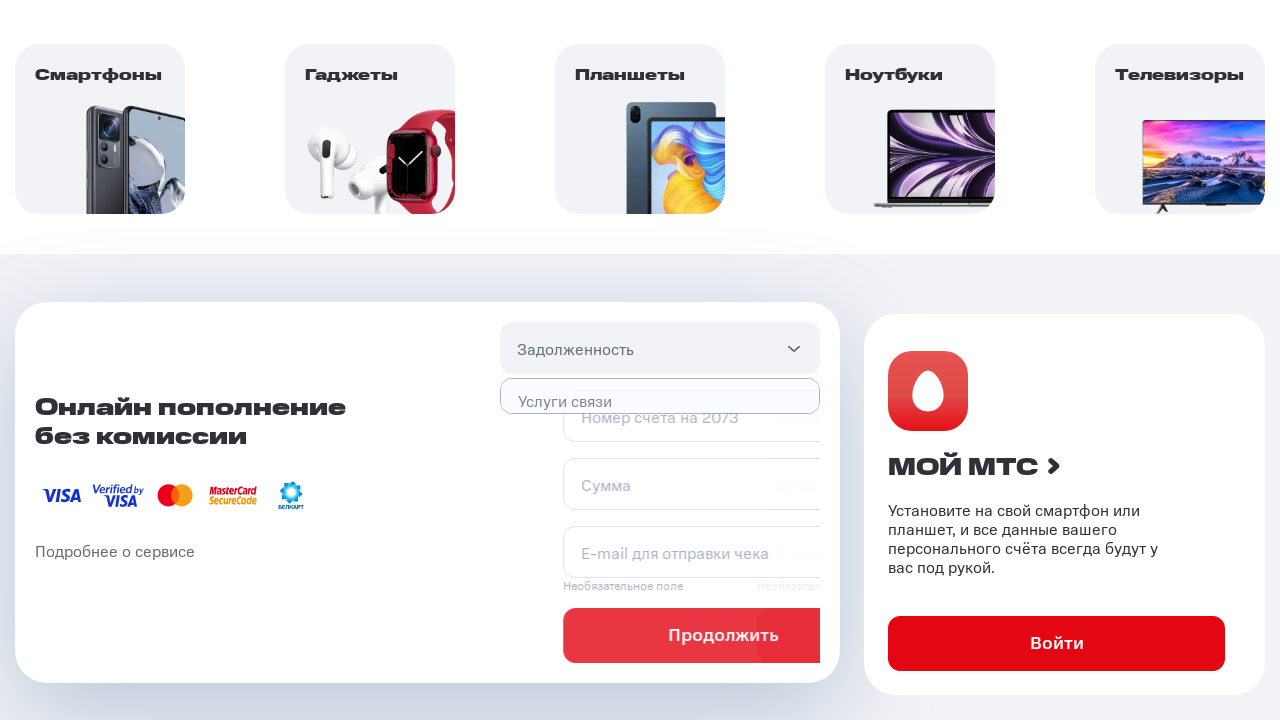

Arrears score field placeholder loaded
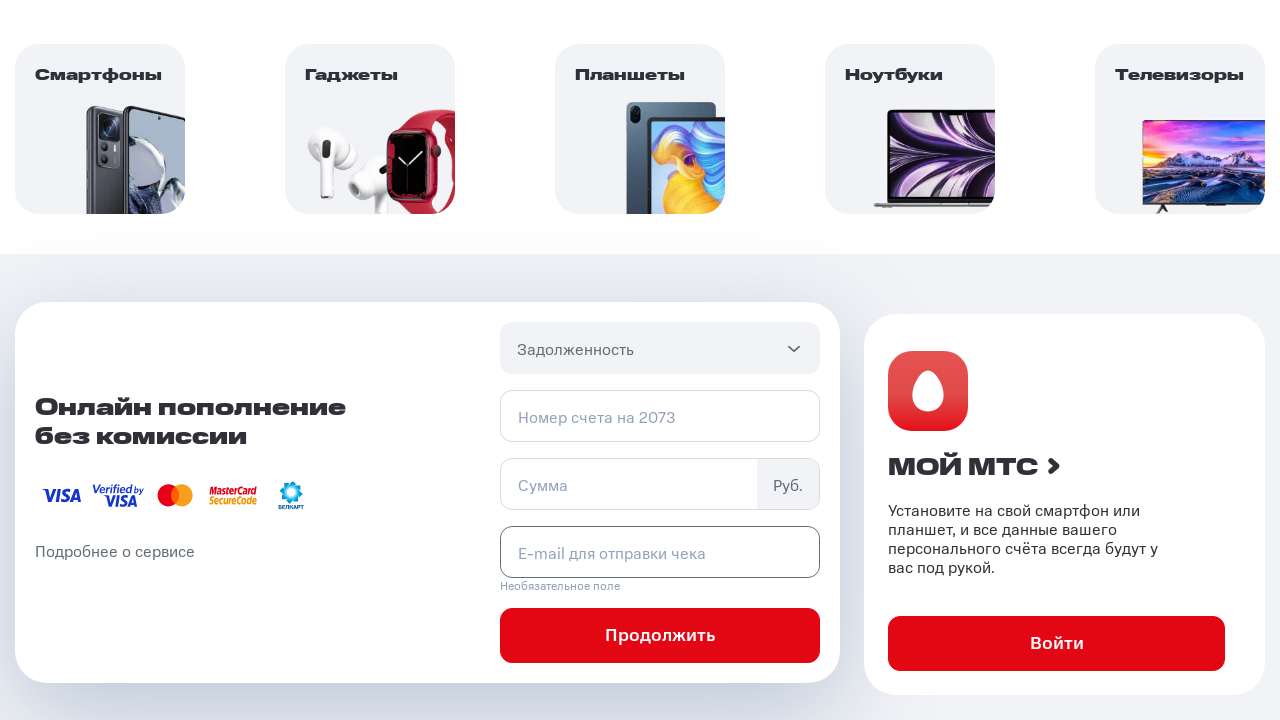

Arrears sum field placeholder loaded
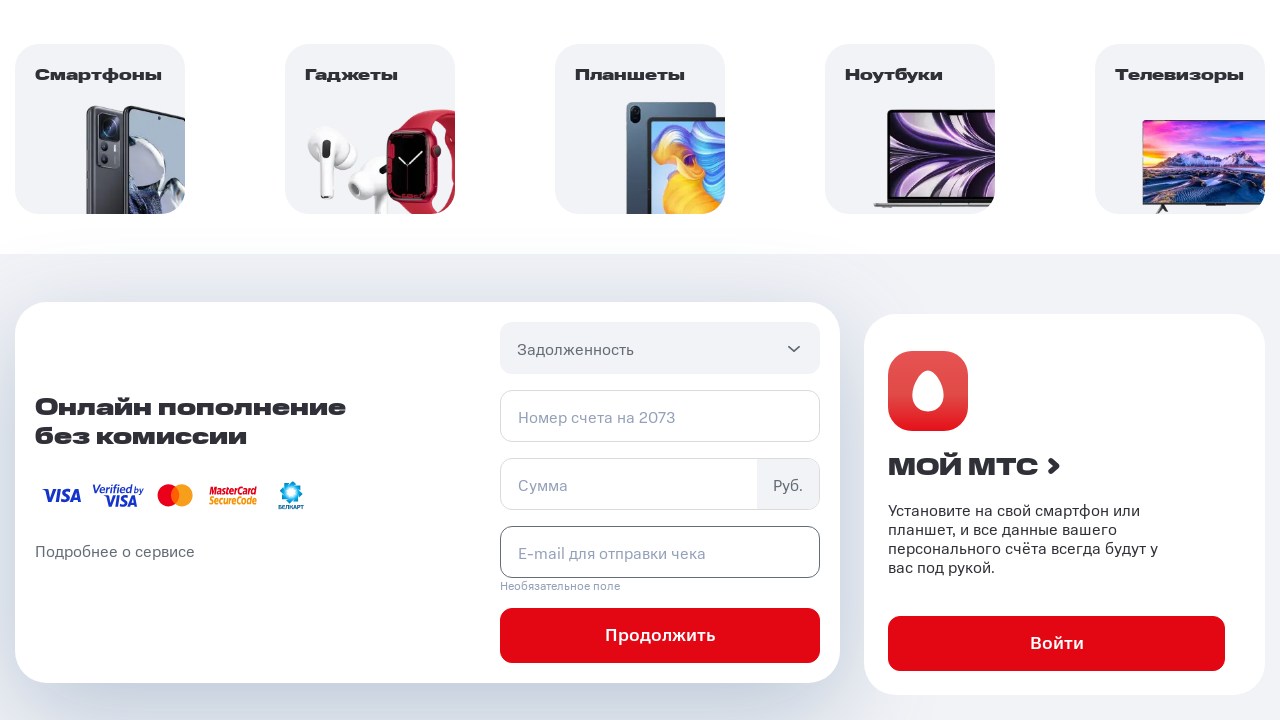

Arrears email field placeholder loaded
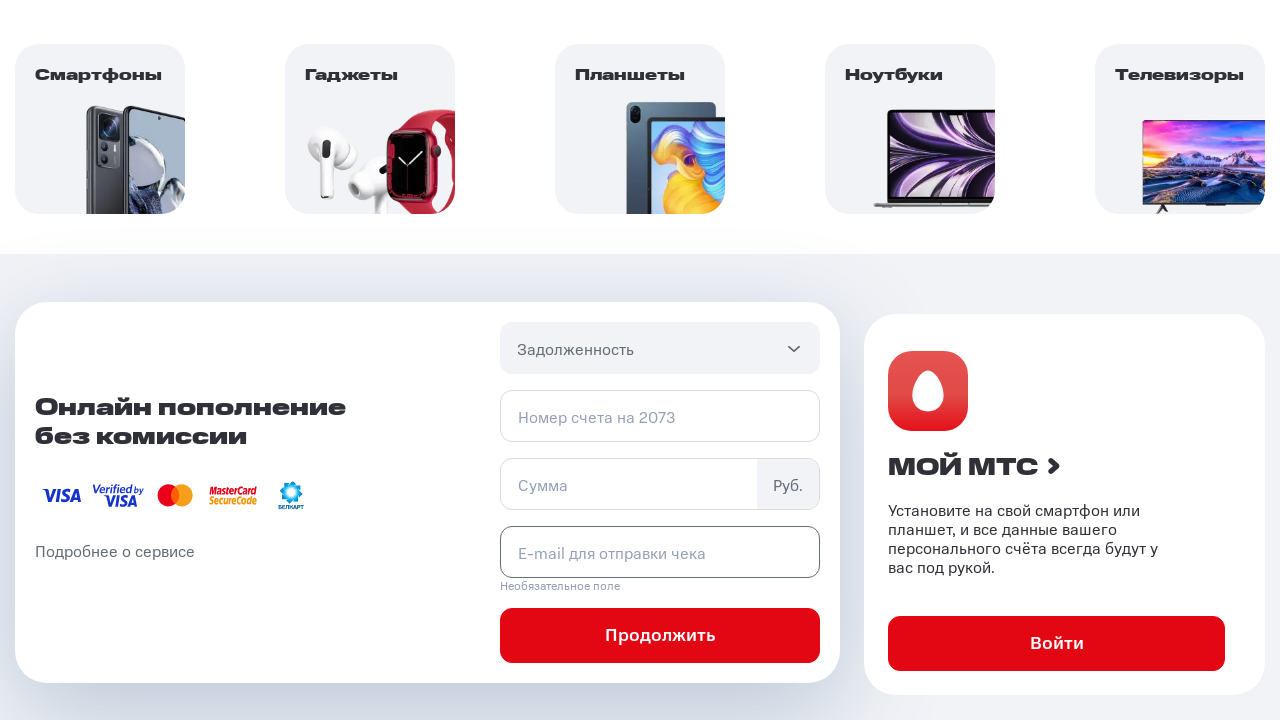

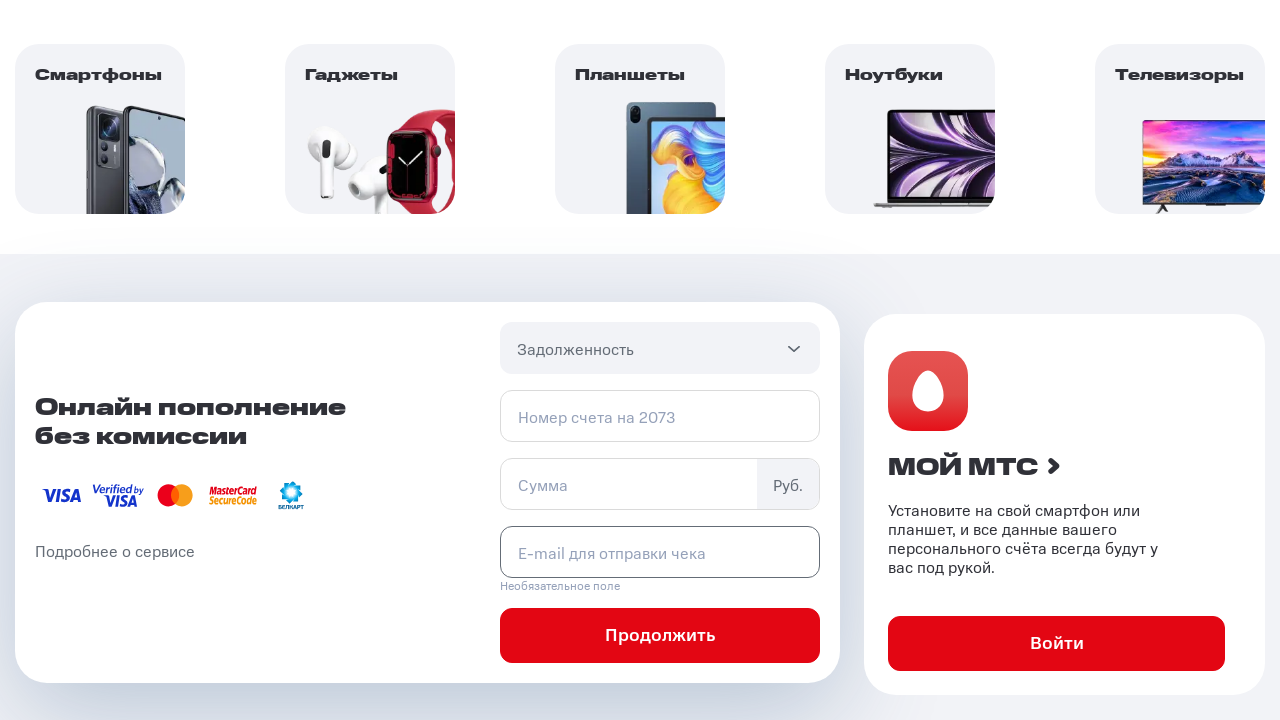